Tests page scrolling functionality by scrolling down 1000 pixels and then scrolling up 500 pixels using JavaScript execution

Starting URL: https://www.selenium.dev/

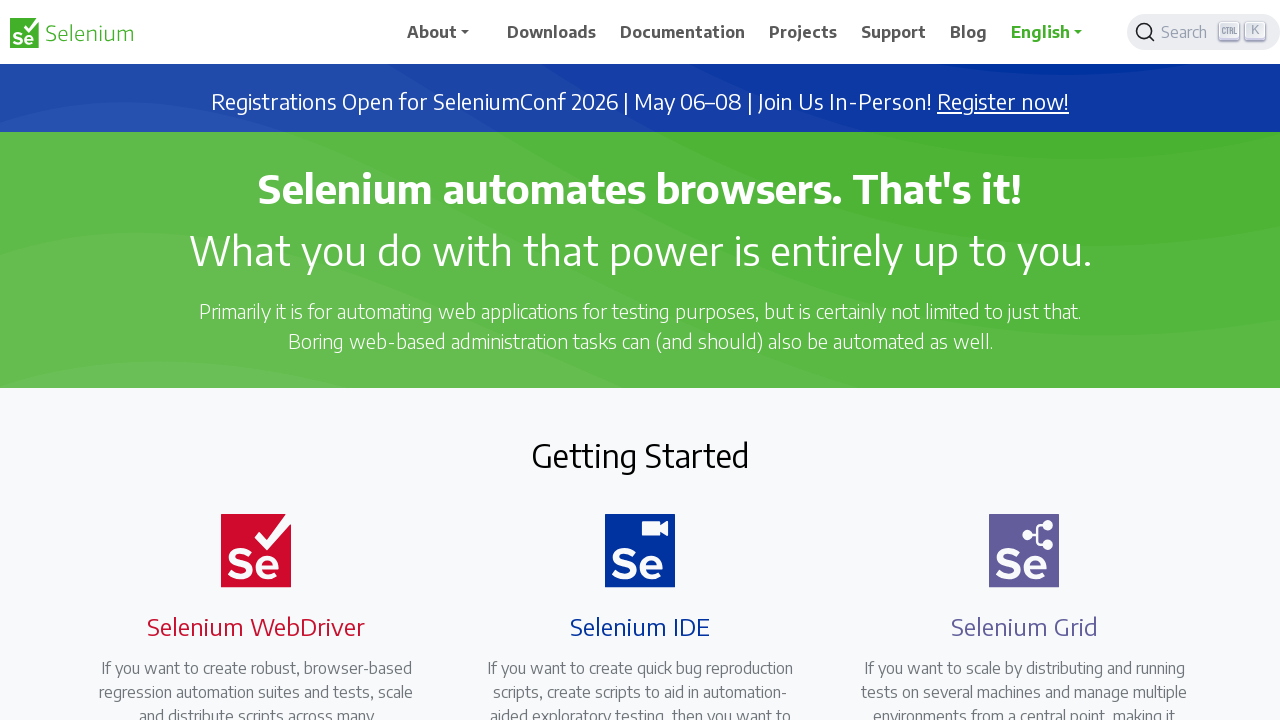

Scrolled down 1000 pixels using JavaScript
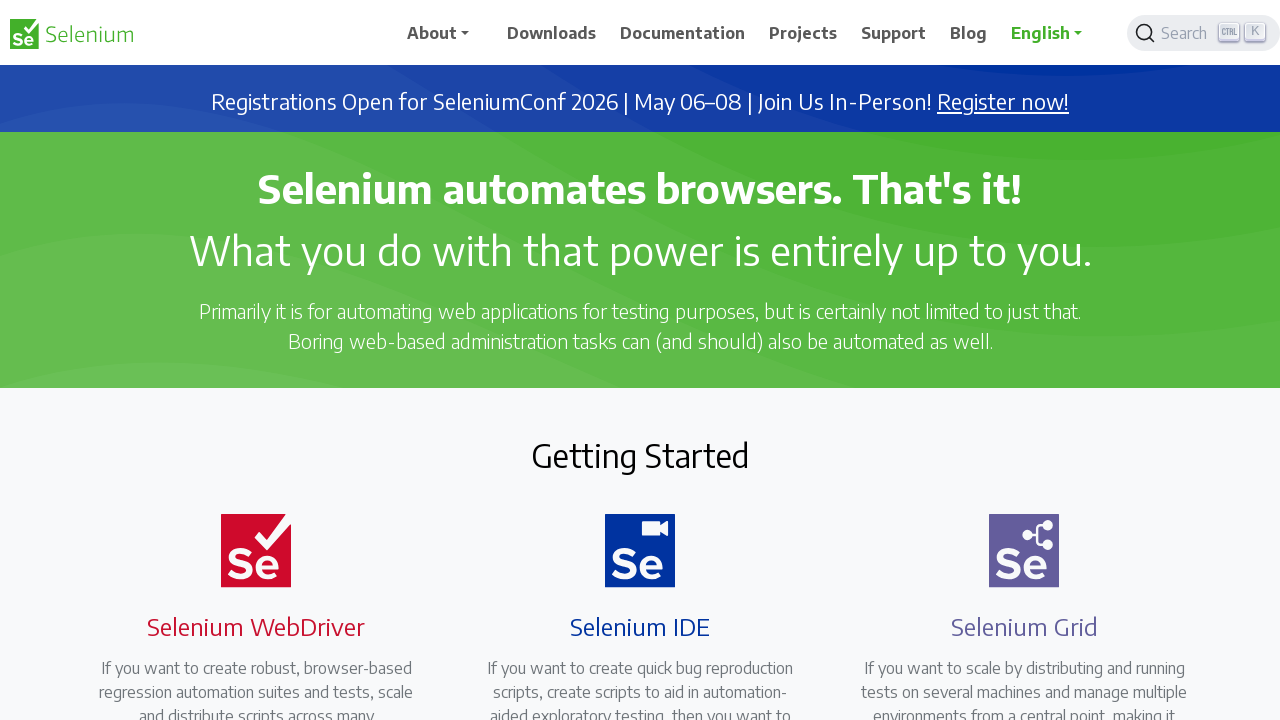

Waited 2 seconds to observe the scroll
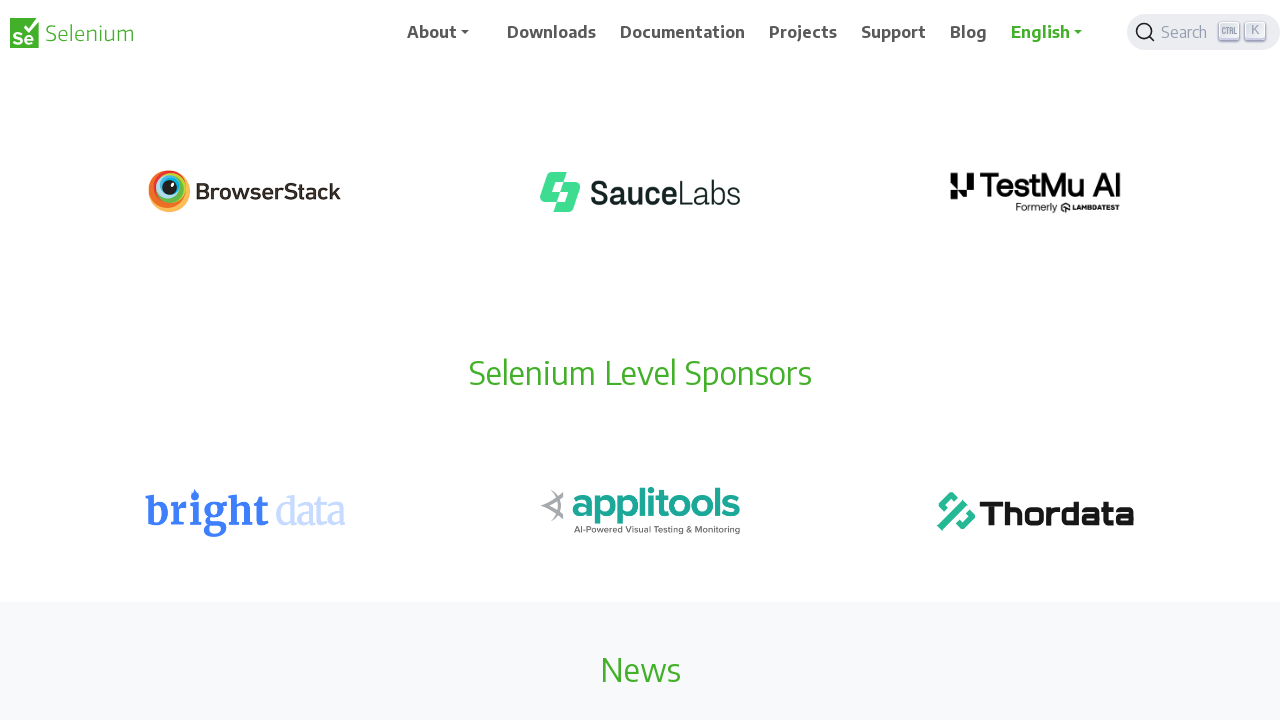

Scrolled up 500 pixels using JavaScript
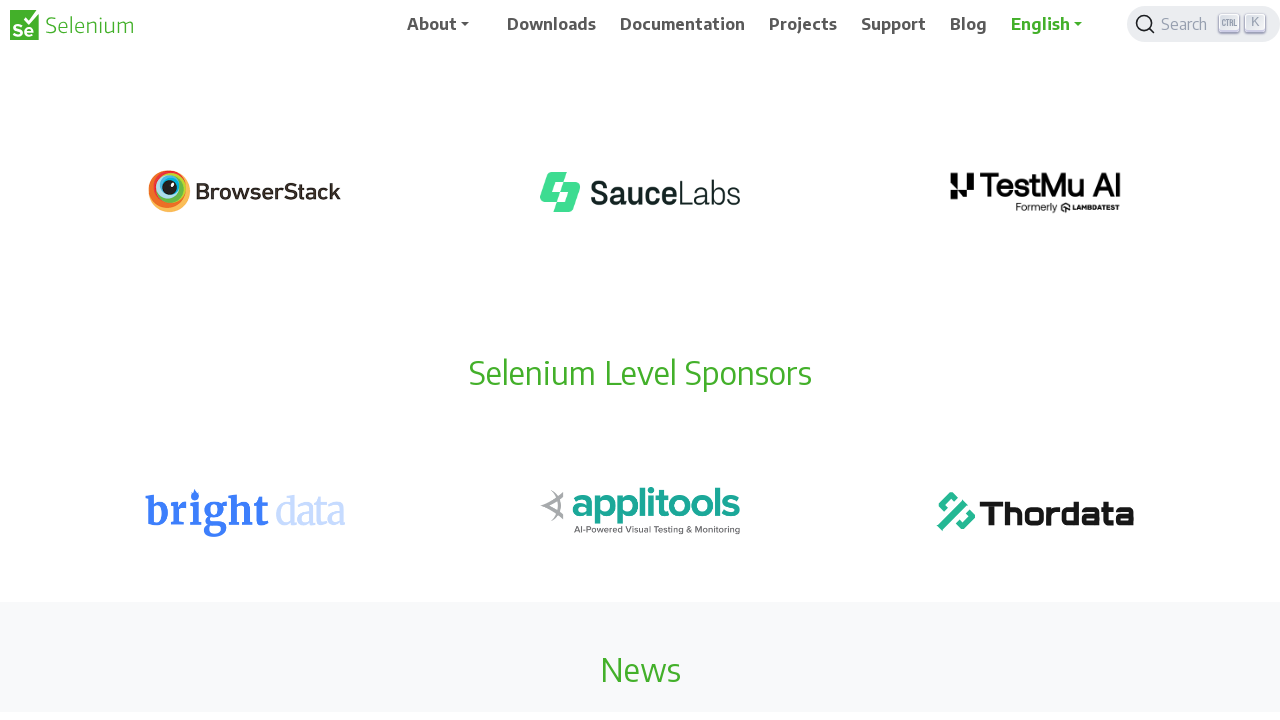

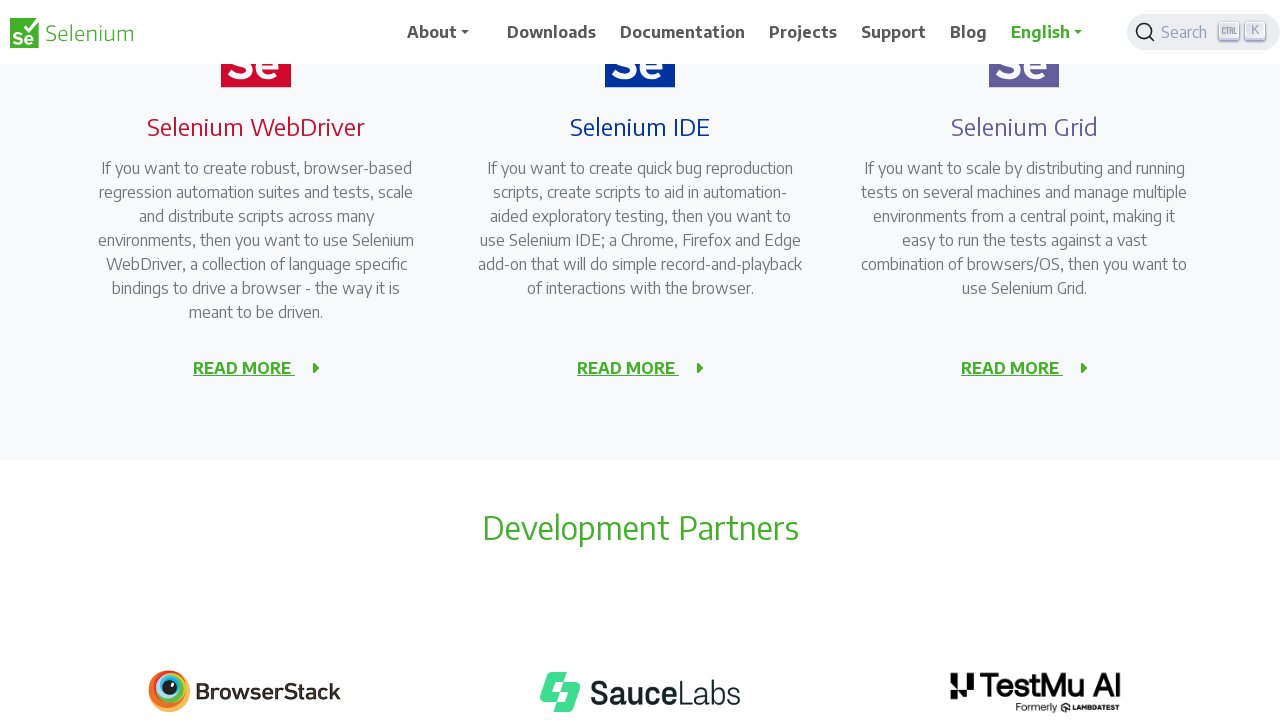